Tests a slow calculator web application by clicking buttons to perform the calculation 1 + 3 and verifying the result displays 4 on the screen.

Starting URL: https://bonigarcia.dev/selenium-webdriver-java/slow-calculator.html

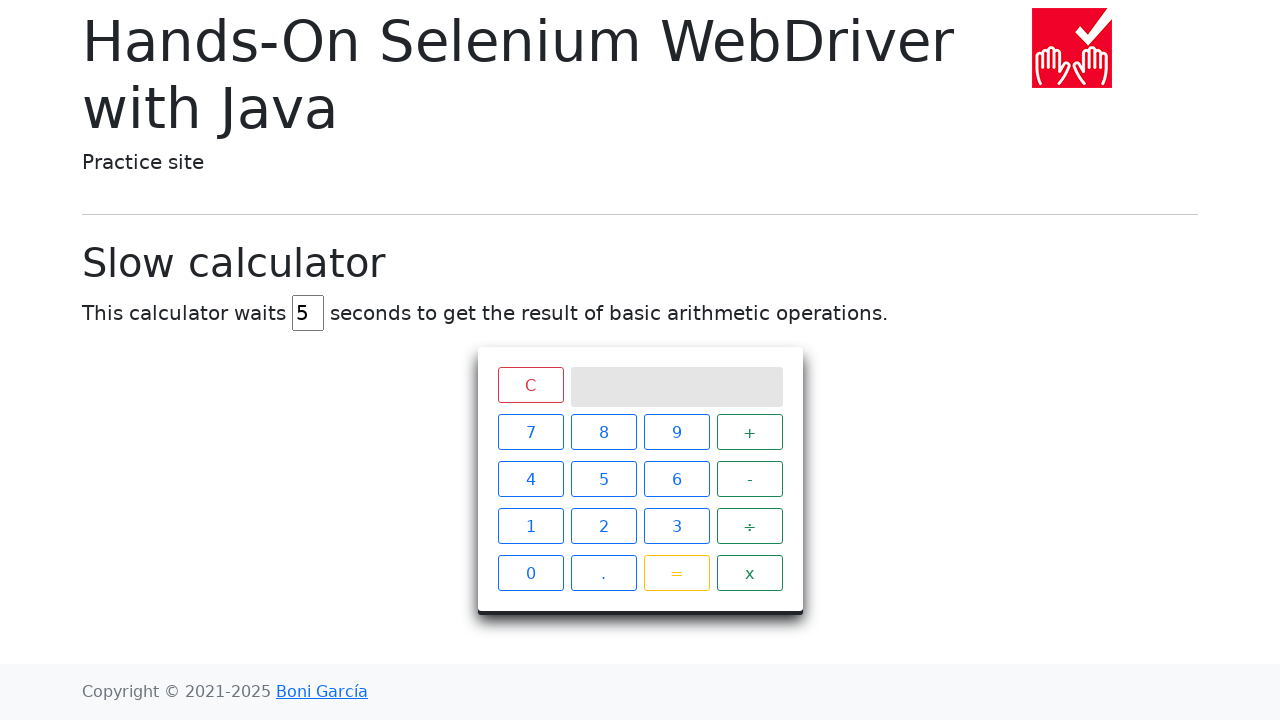

Navigated to slow calculator application
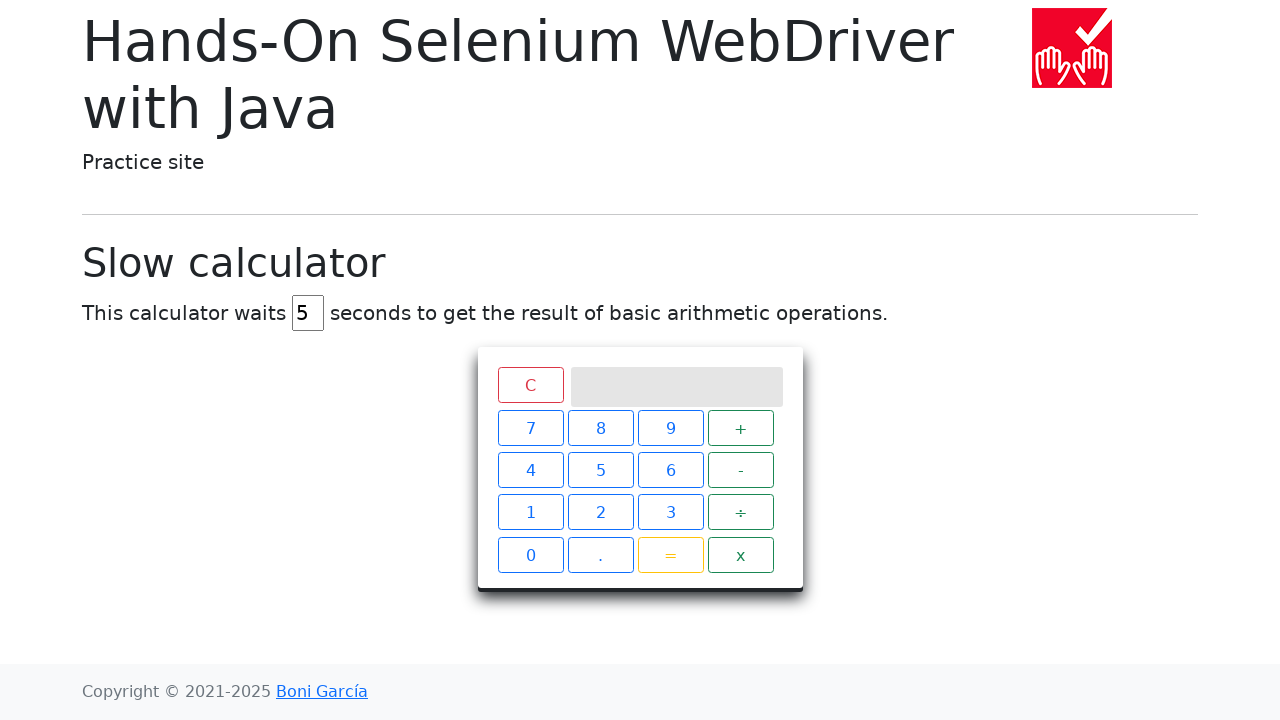

Clicked button '1' at (530, 526) on xpath=//span[text()='1']
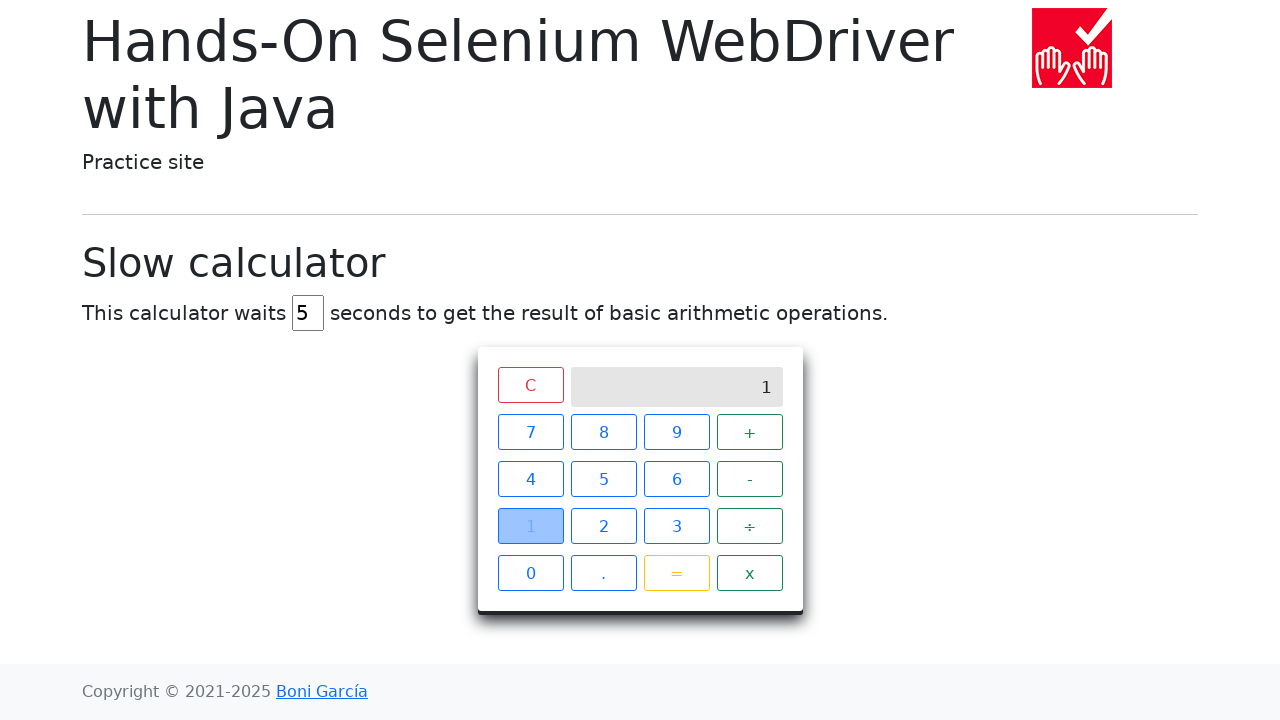

Clicked button '+' at (750, 432) on xpath=//span[text()='+']
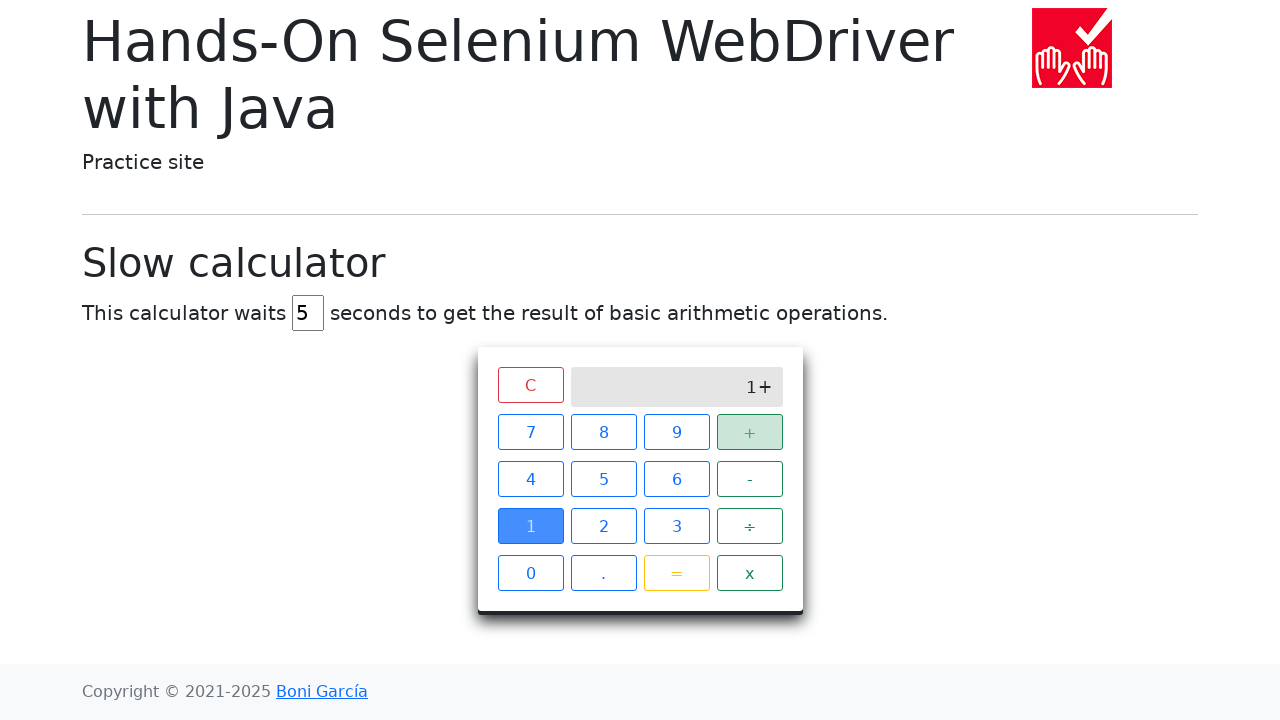

Clicked button '3' at (676, 526) on xpath=//span[text()='3']
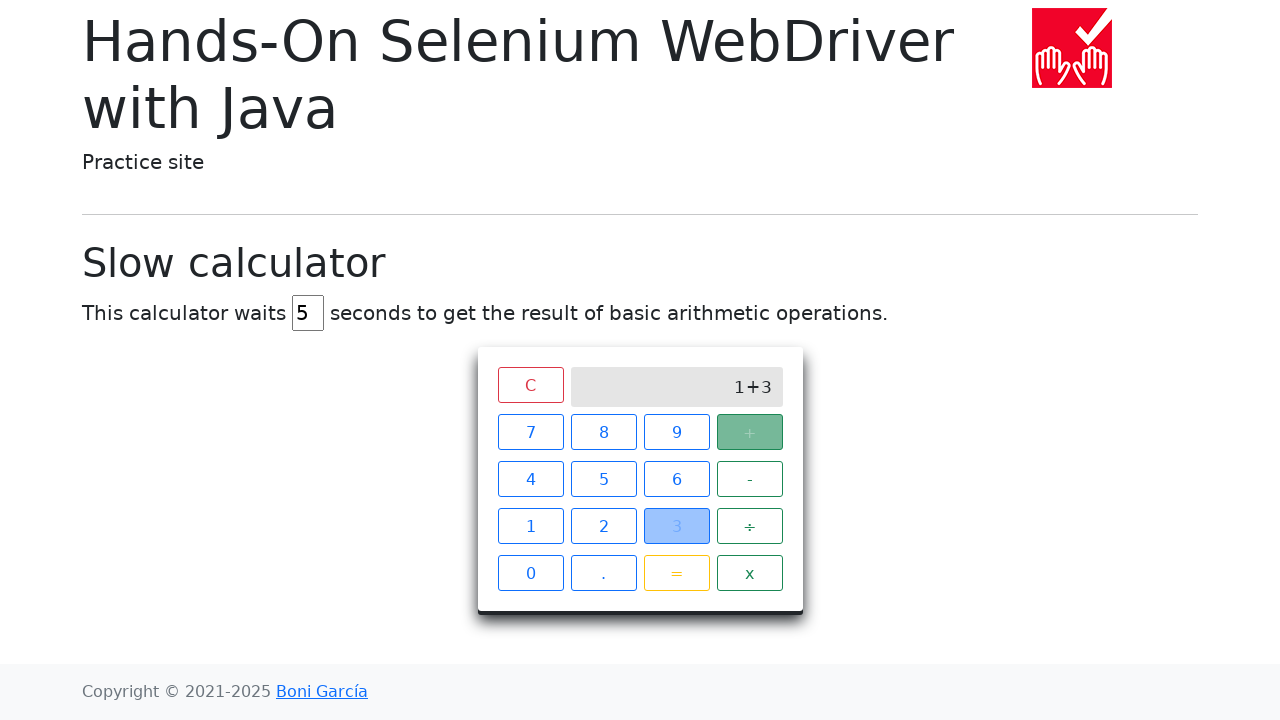

Clicked button '=' at (676, 573) on xpath=//span[text()='=']
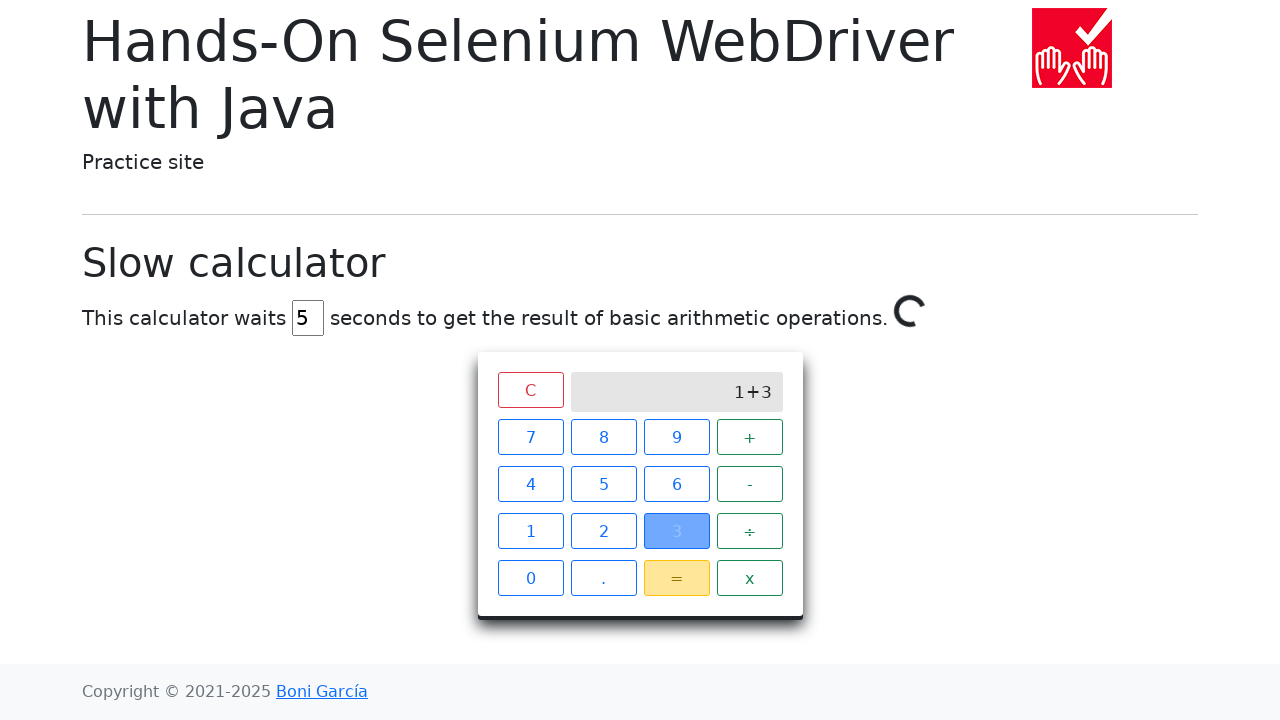

Verified result '4' displayed on calculator screen
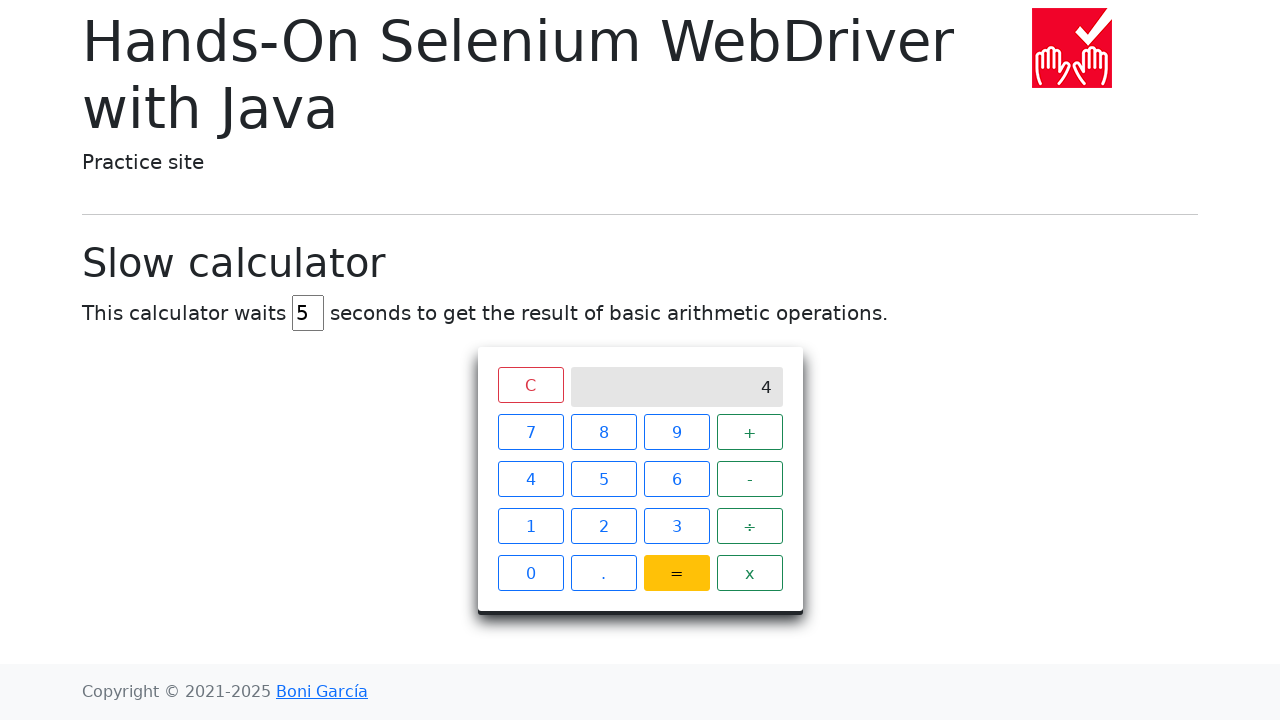

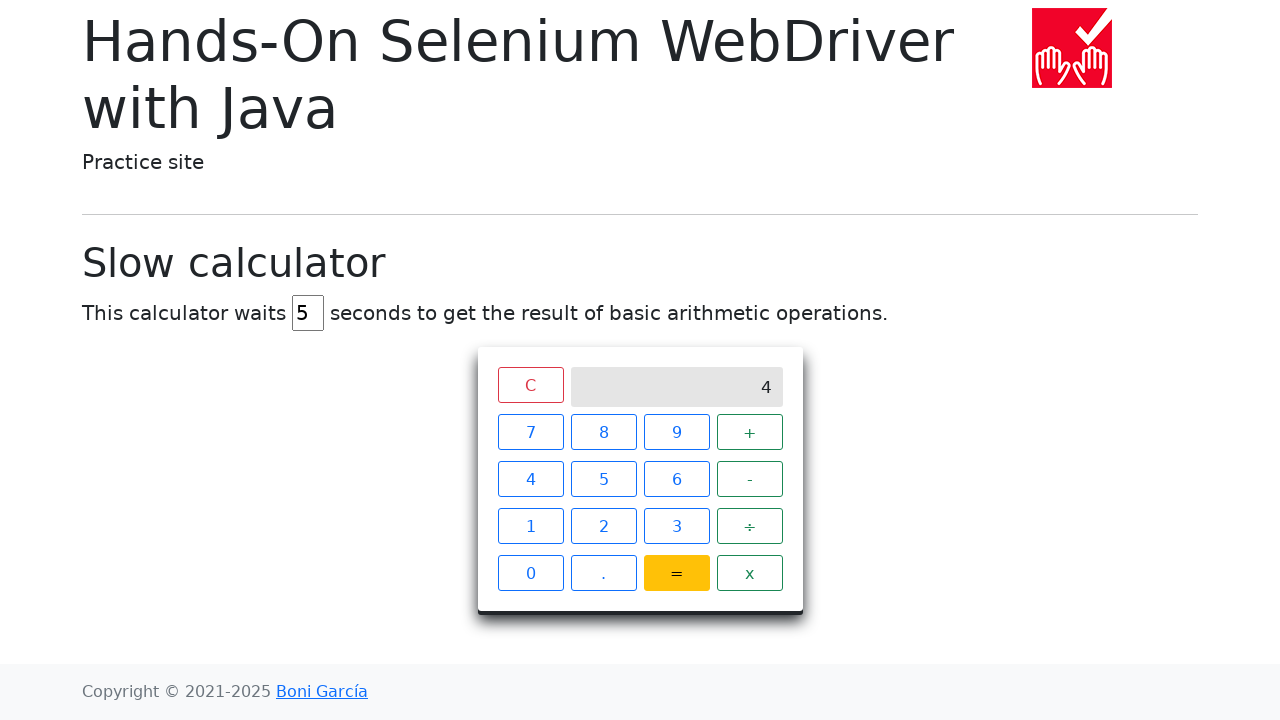